Generates a CNPJ (Brazilian company tax ID) with mask/formatting and validates its format

Starting URL: https://www.4devs.com.br/gerador_de_cnpj

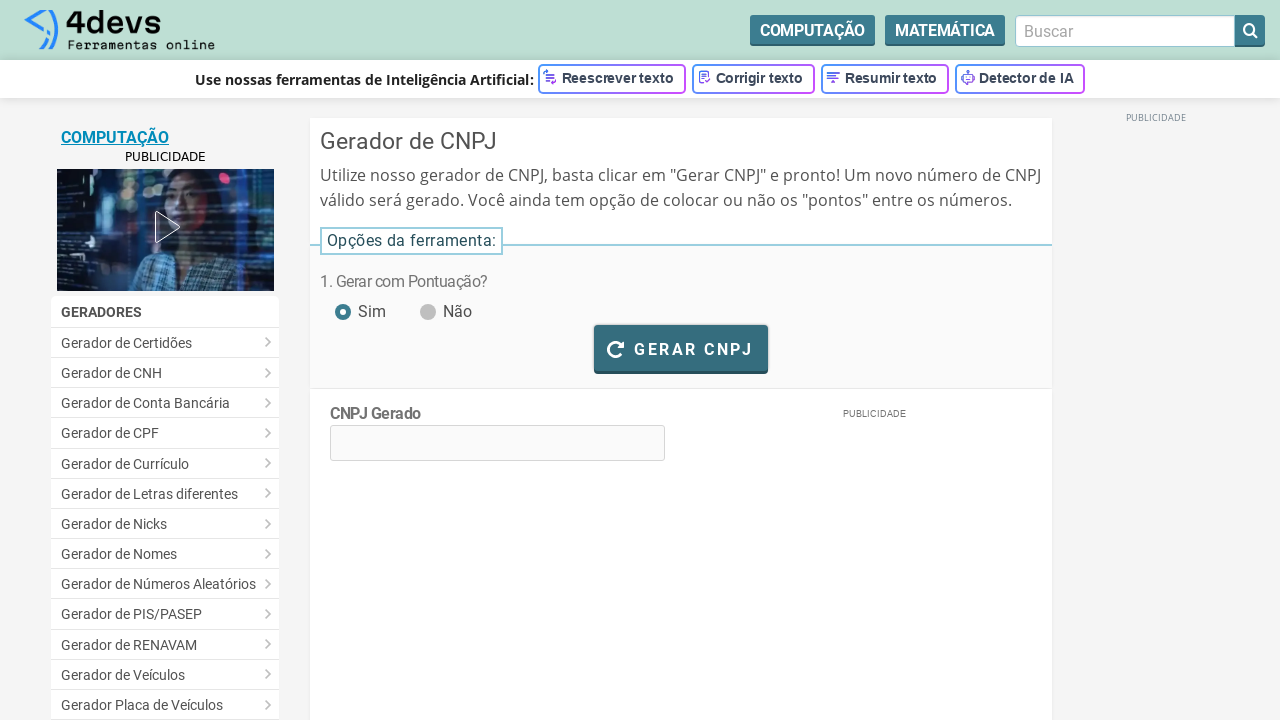

'With punctuation' radio button was already selected
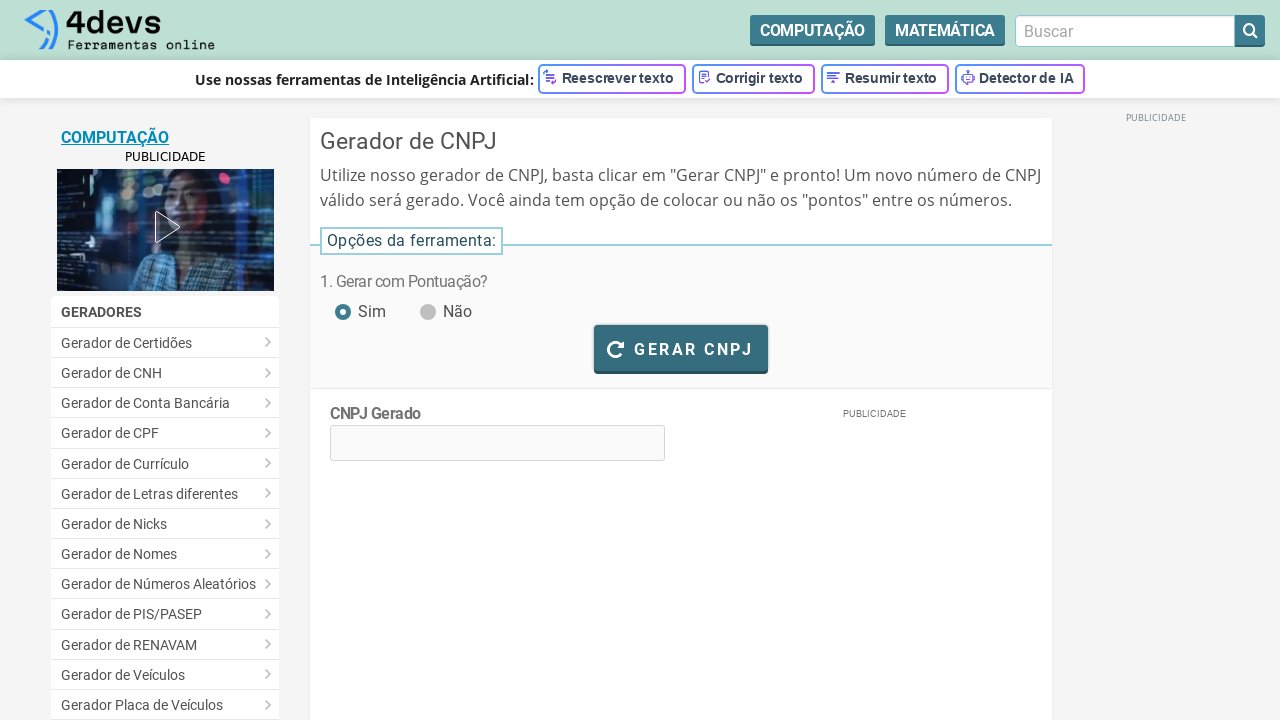

Clicked 'Generate CNPJ' button at (681, 348) on #bt_gerar_cnpj
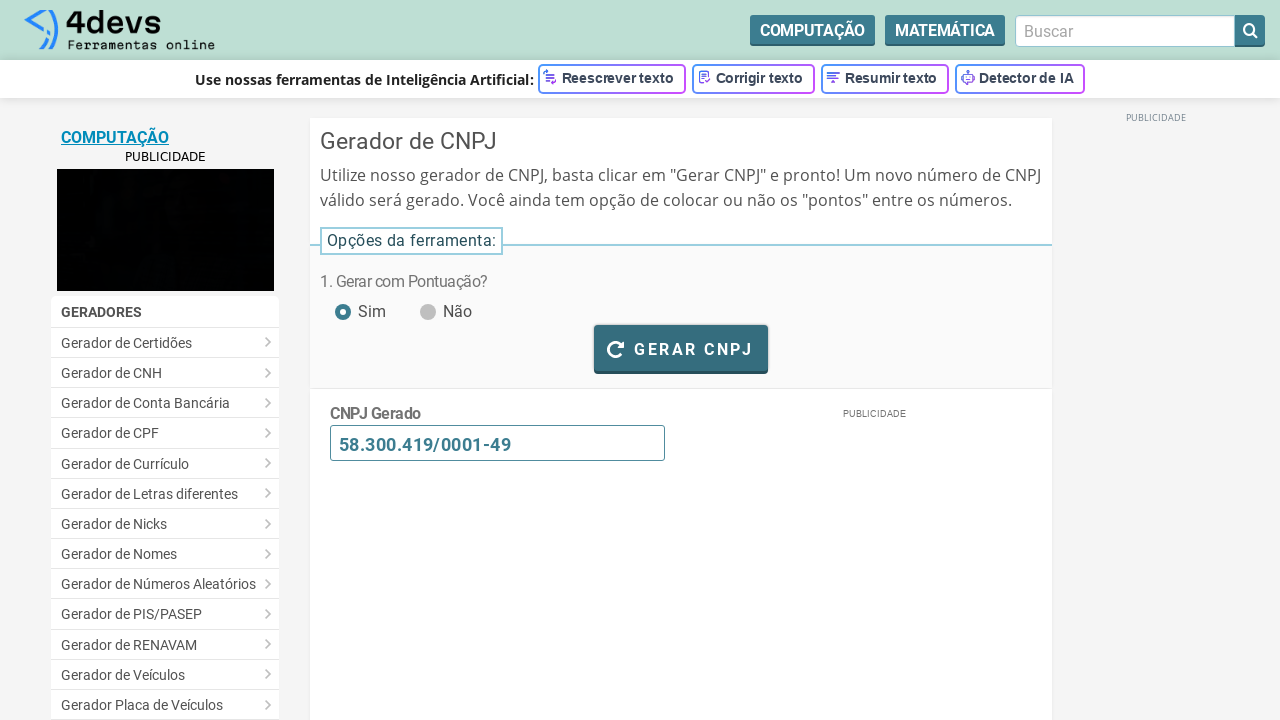

CNPJ generation completed
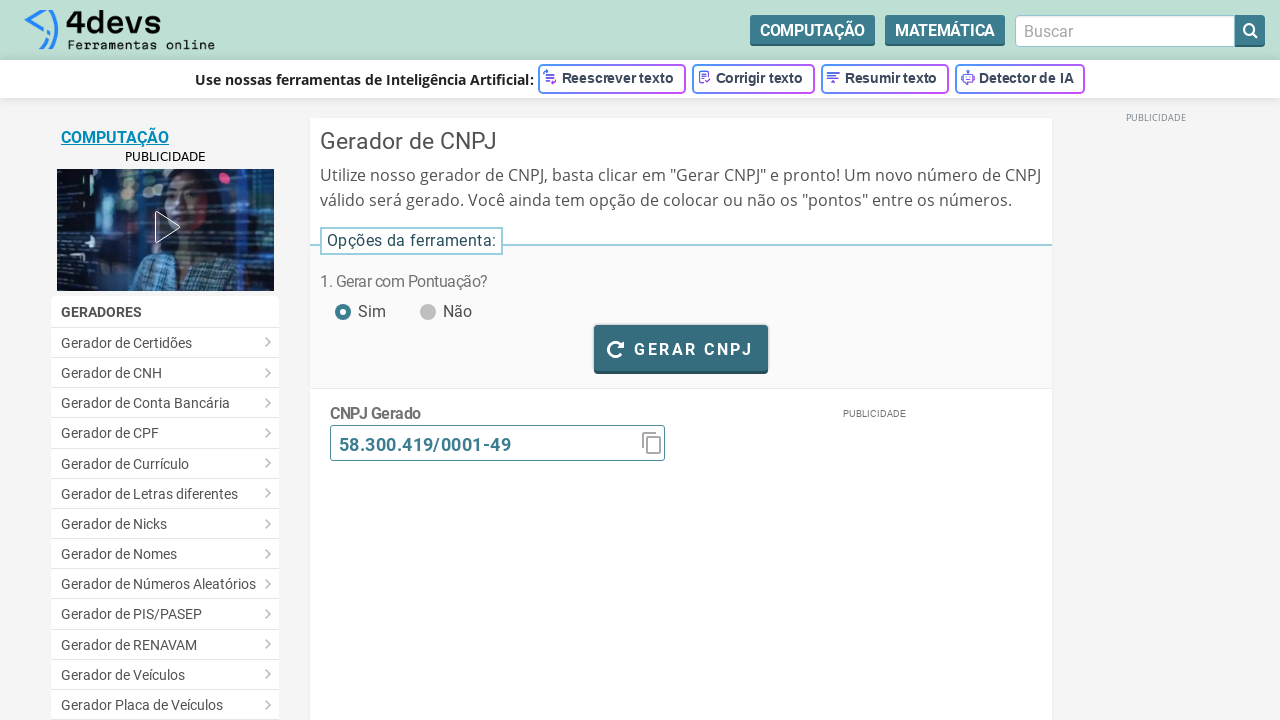

Retrieved generated CNPJ value: 58.300.419/0001-49
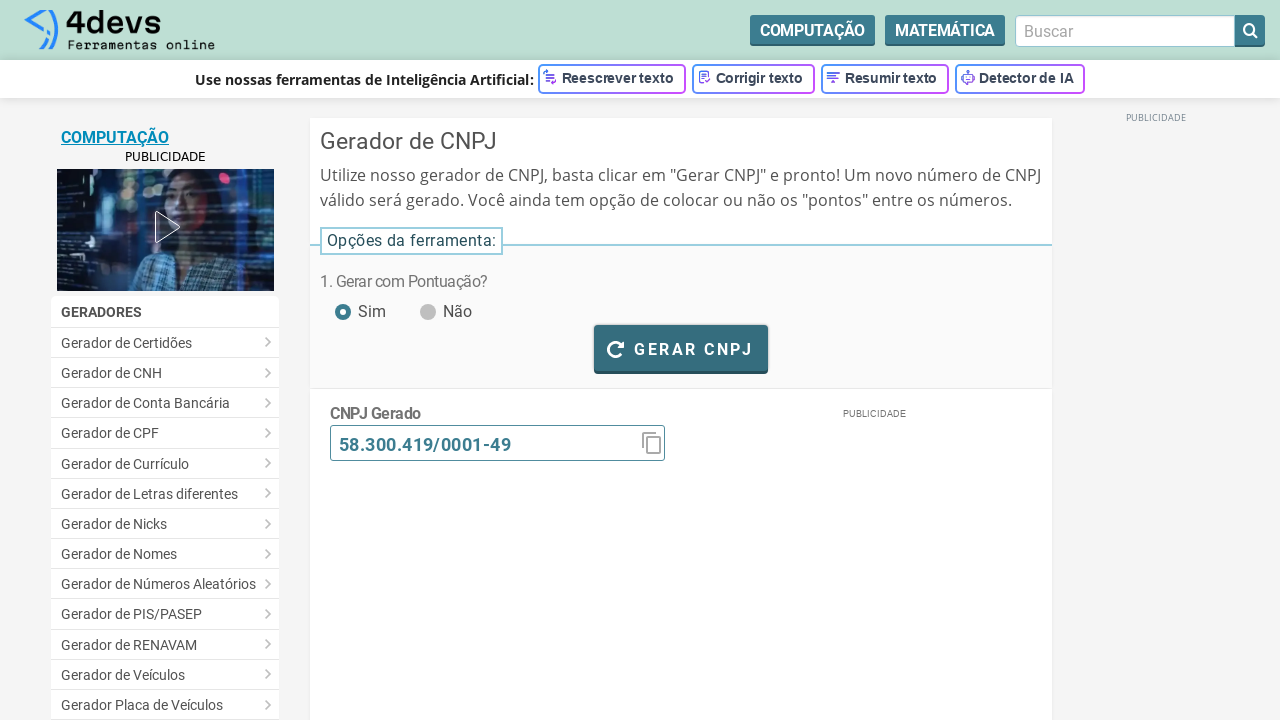

Validated CNPJ format matches pattern (xx.xxx.xxx/xxxx-xx): 58.300.419/0001-49
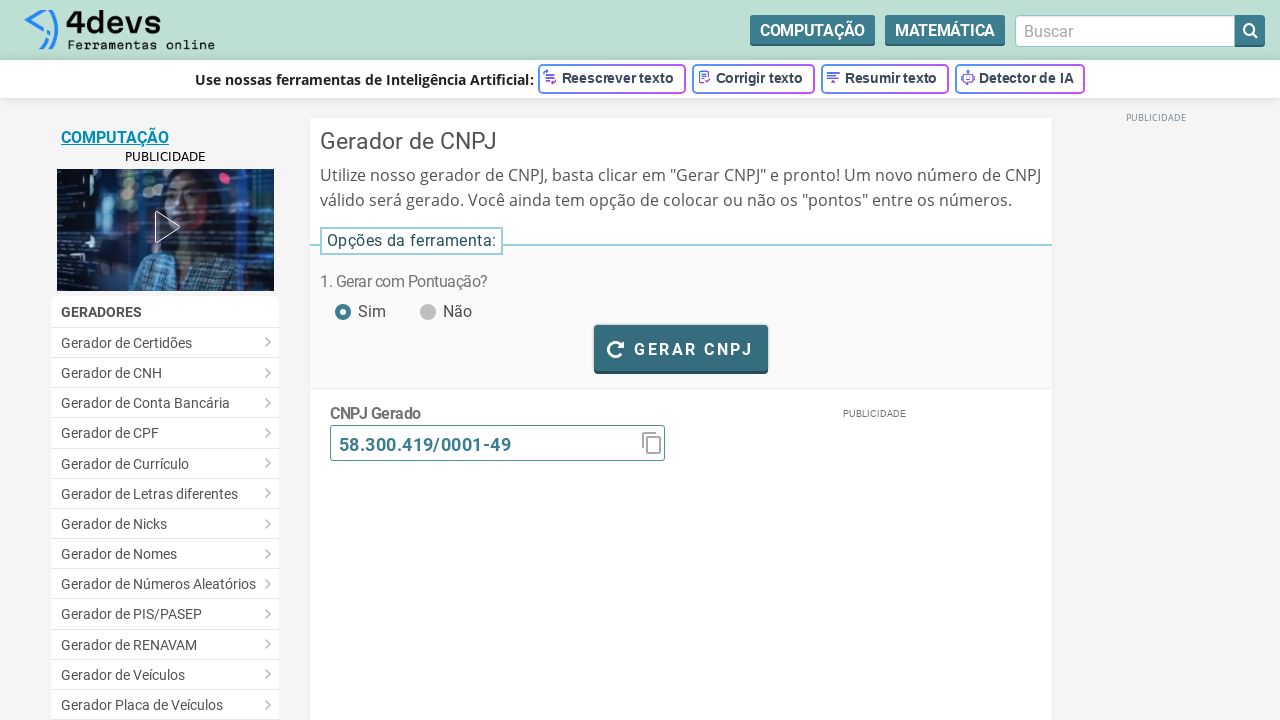

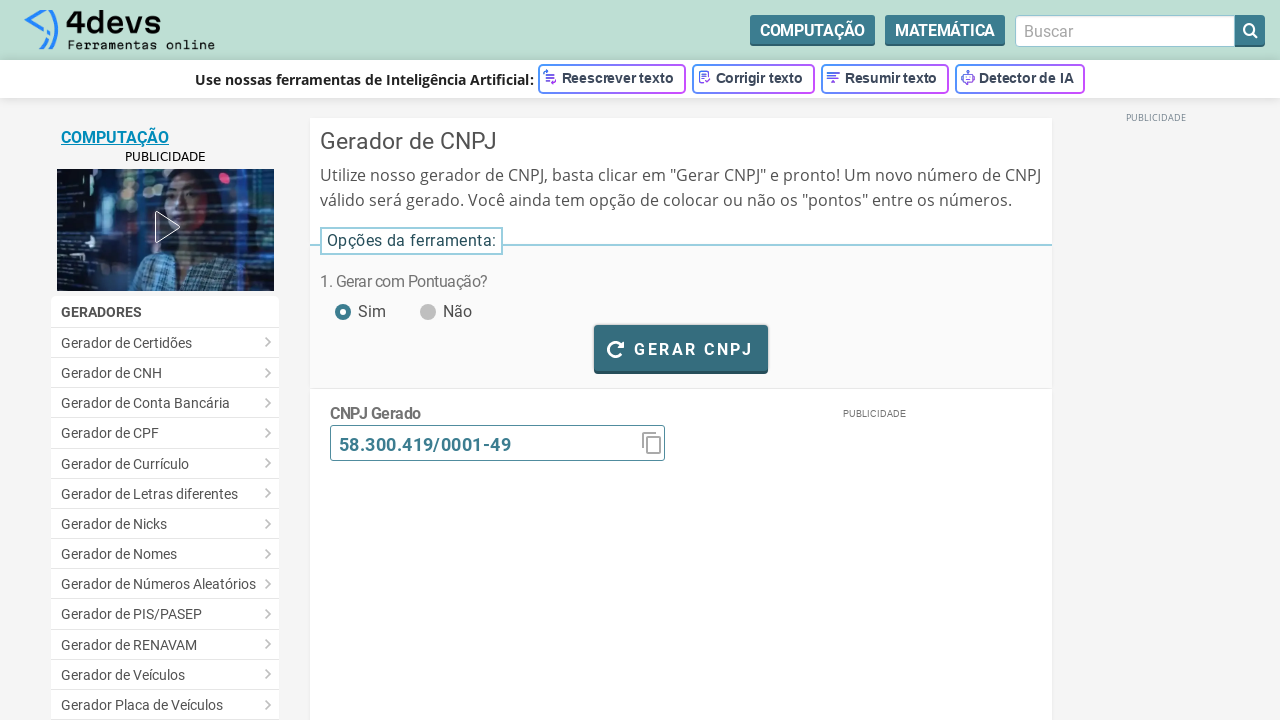